Tests a page with implicit wait functionality by clicking a verify button and checking for a success message

Starting URL: http://suninjuly.github.io/wait1.html

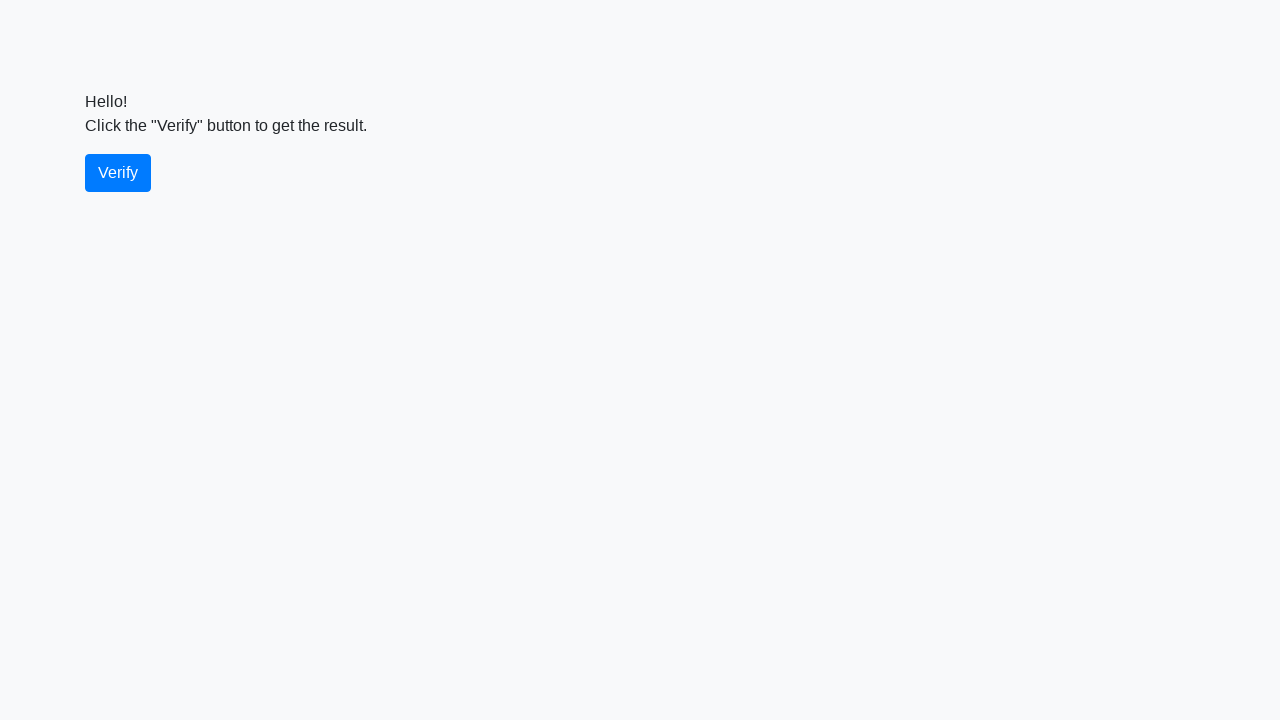

Clicked verify button at (118, 173) on #verify
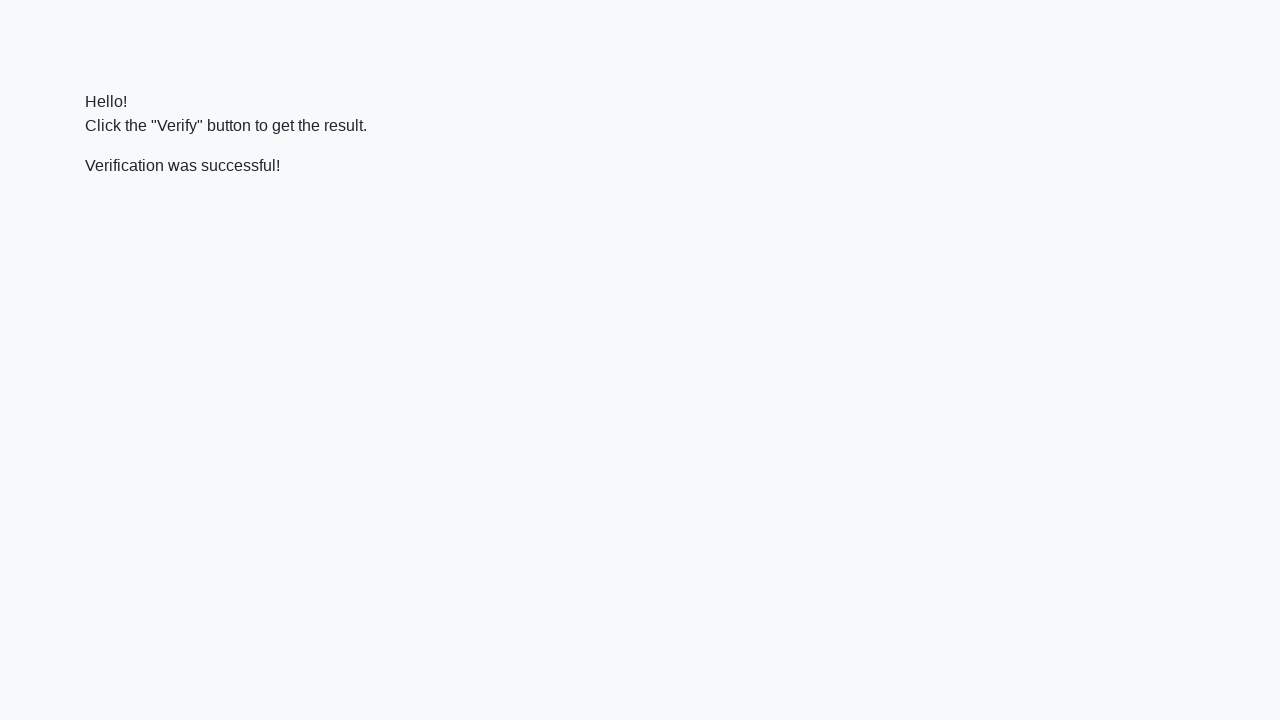

Located verify message element
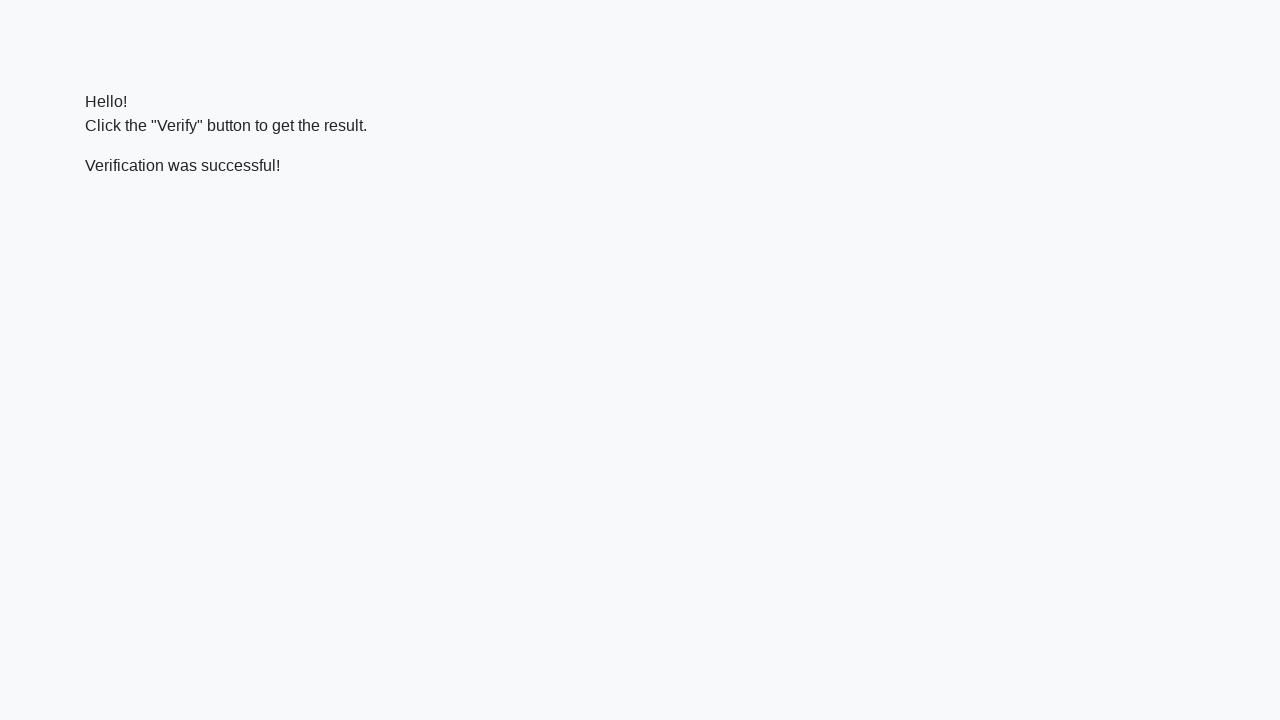

Success message appeared after clicking verify
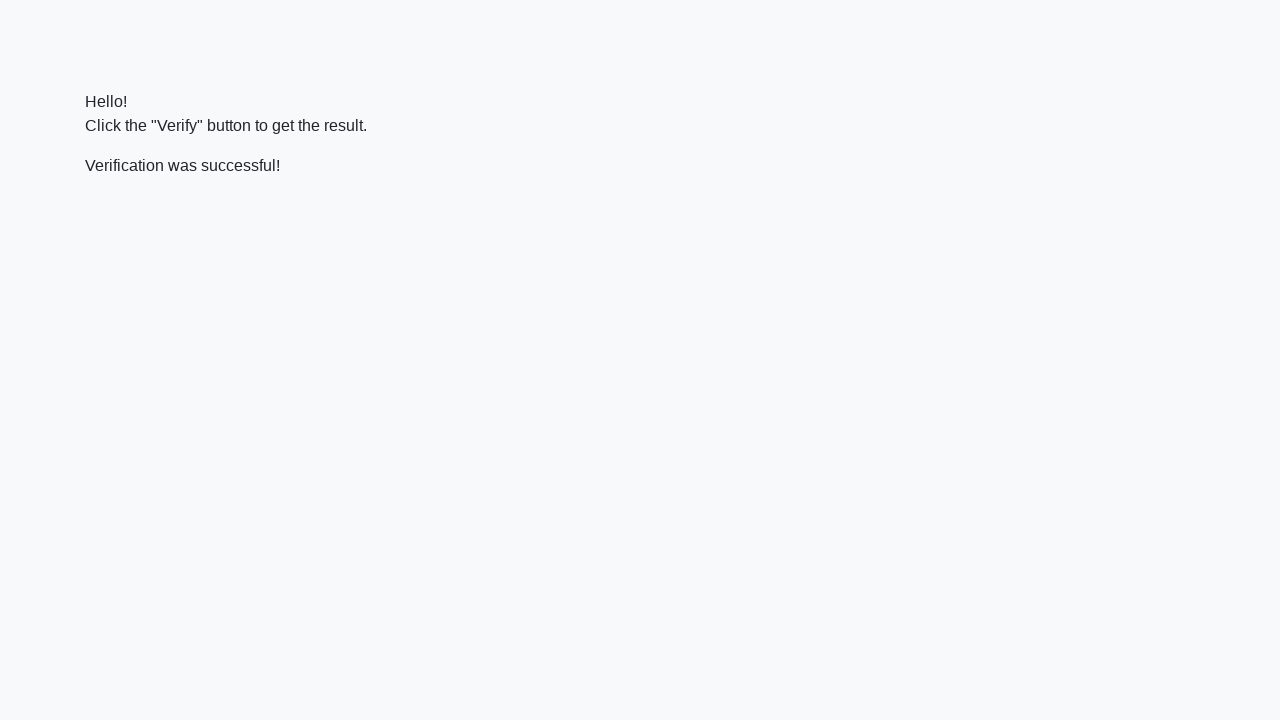

Verified that success message contains 'successful'
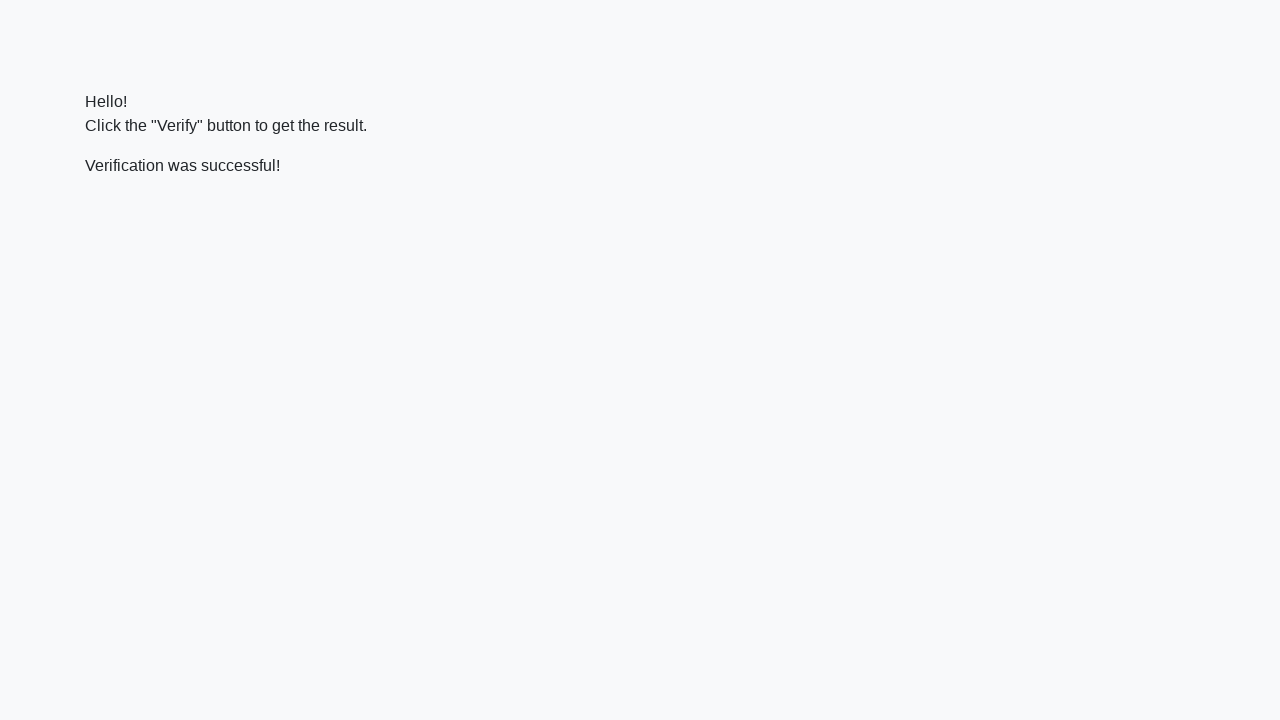

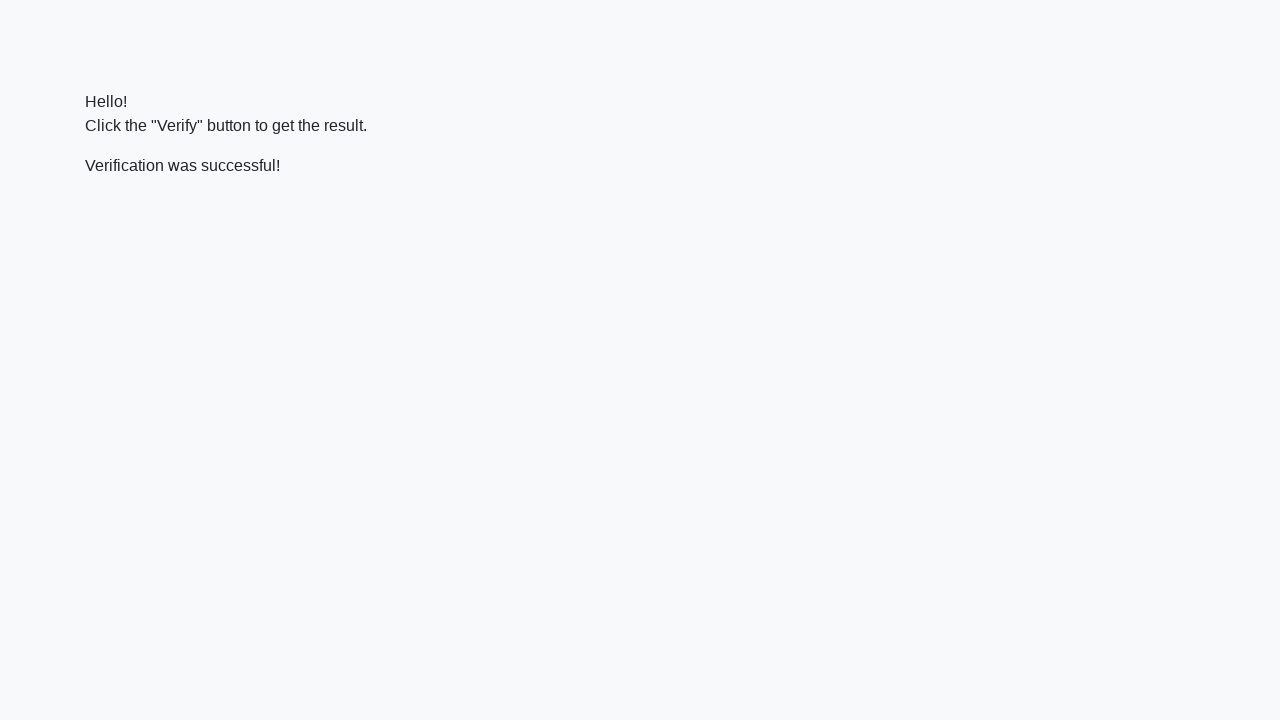